Tests that the home page loads correctly by verifying the page title matches the expected furniture store title.

Starting URL: https://www.homeandstuff.com/

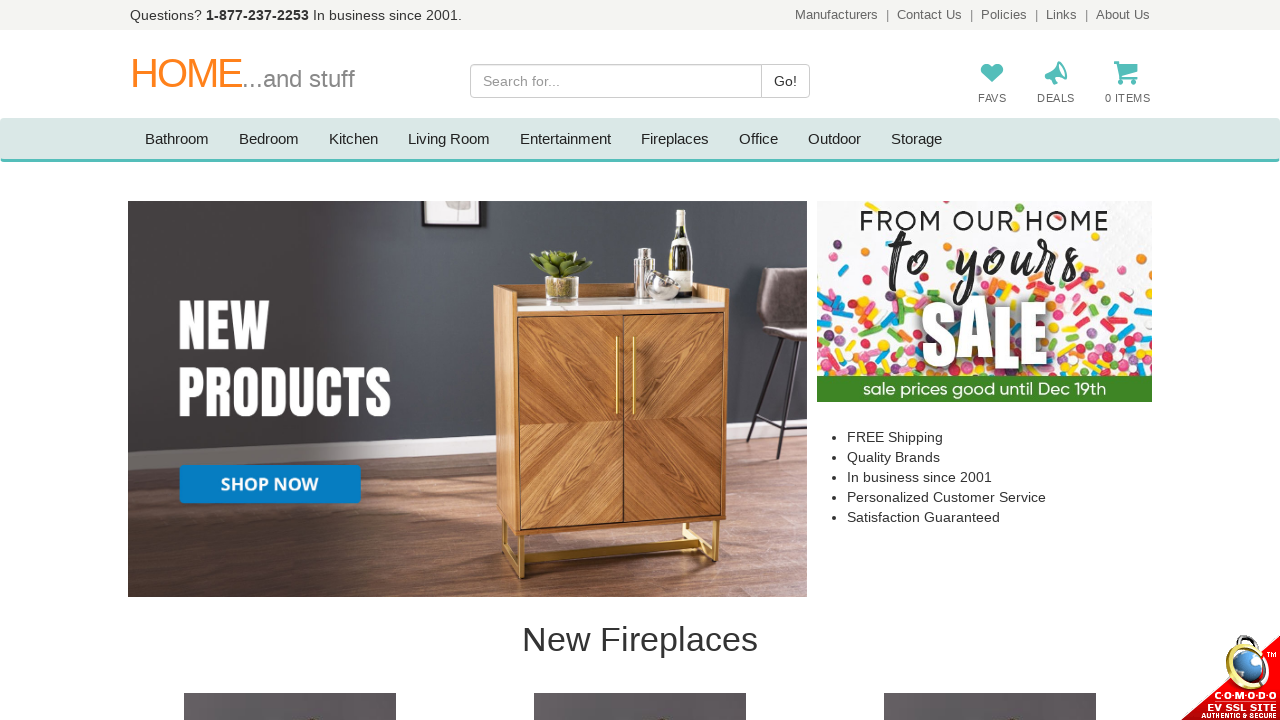

Navigated to home page at https://www.homeandstuff.com/
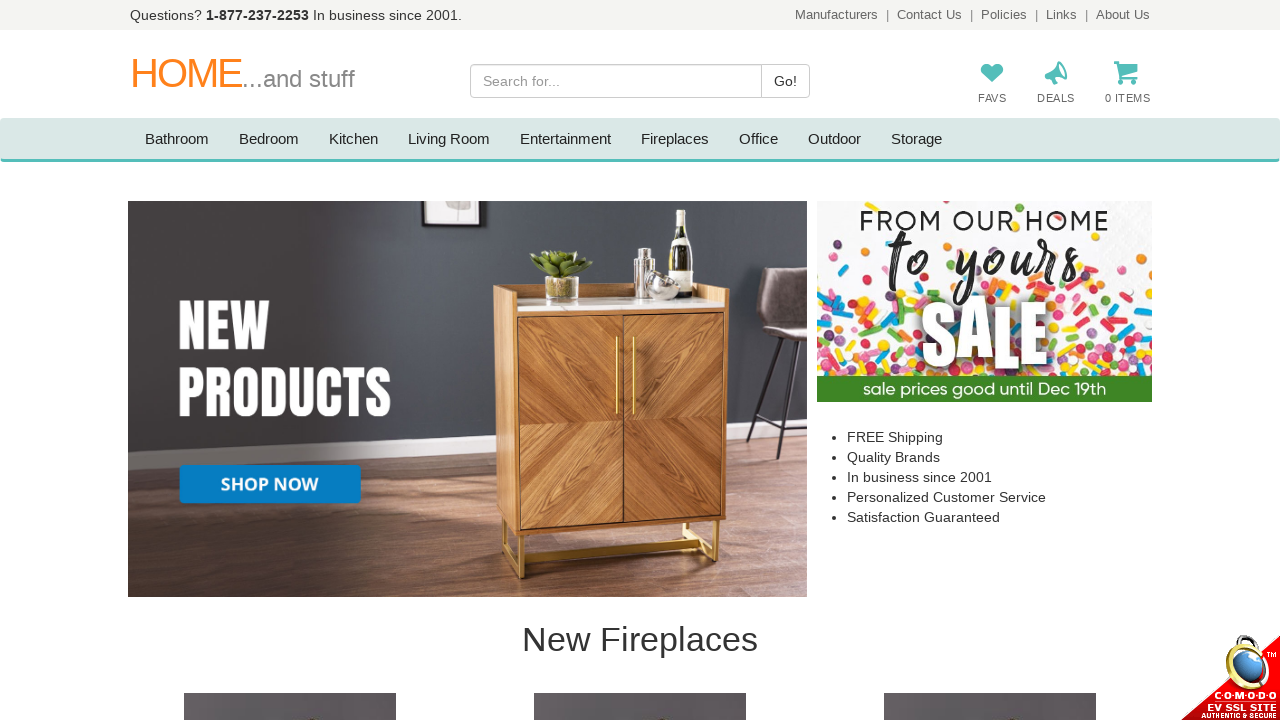

Retrieved page title
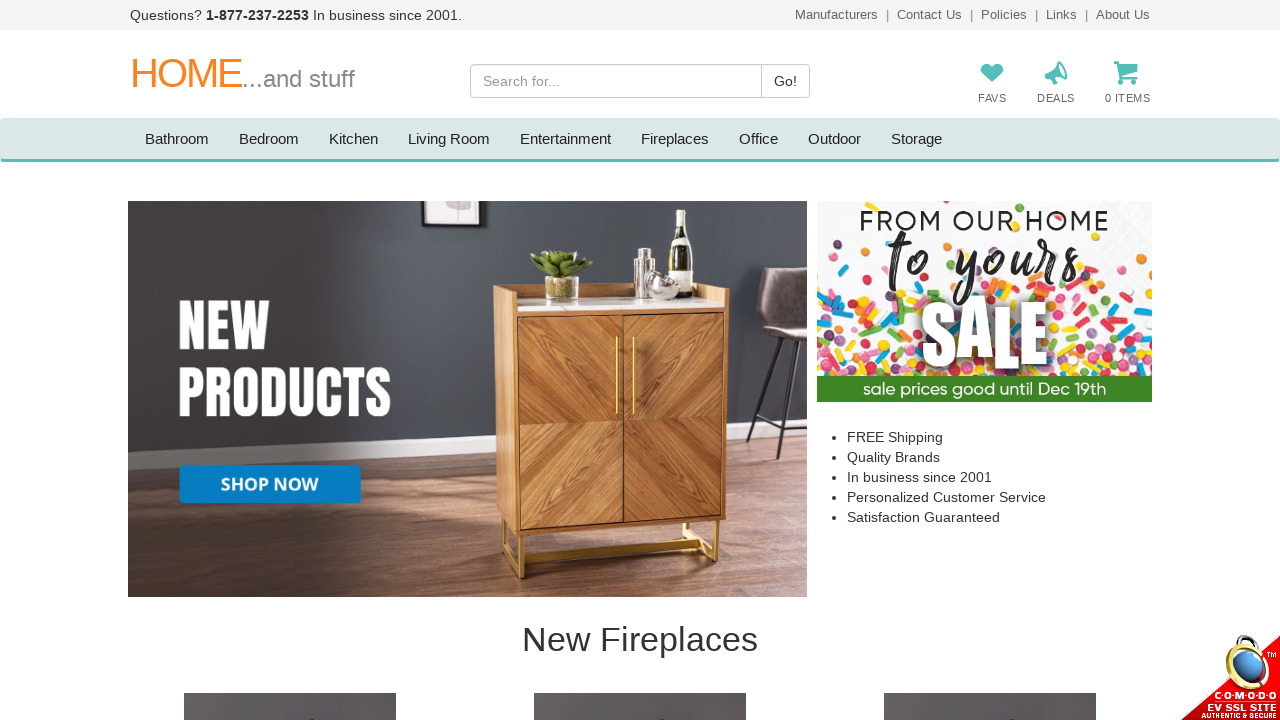

Verified page title matches expected furniture store title
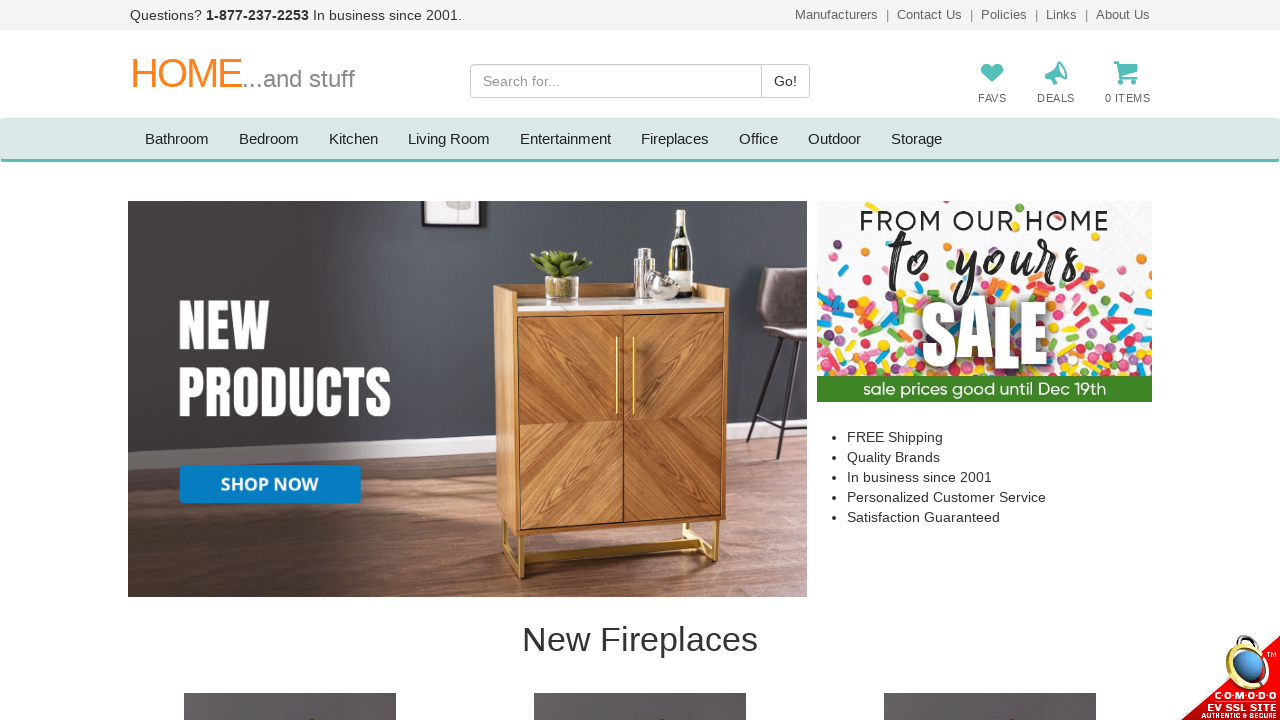

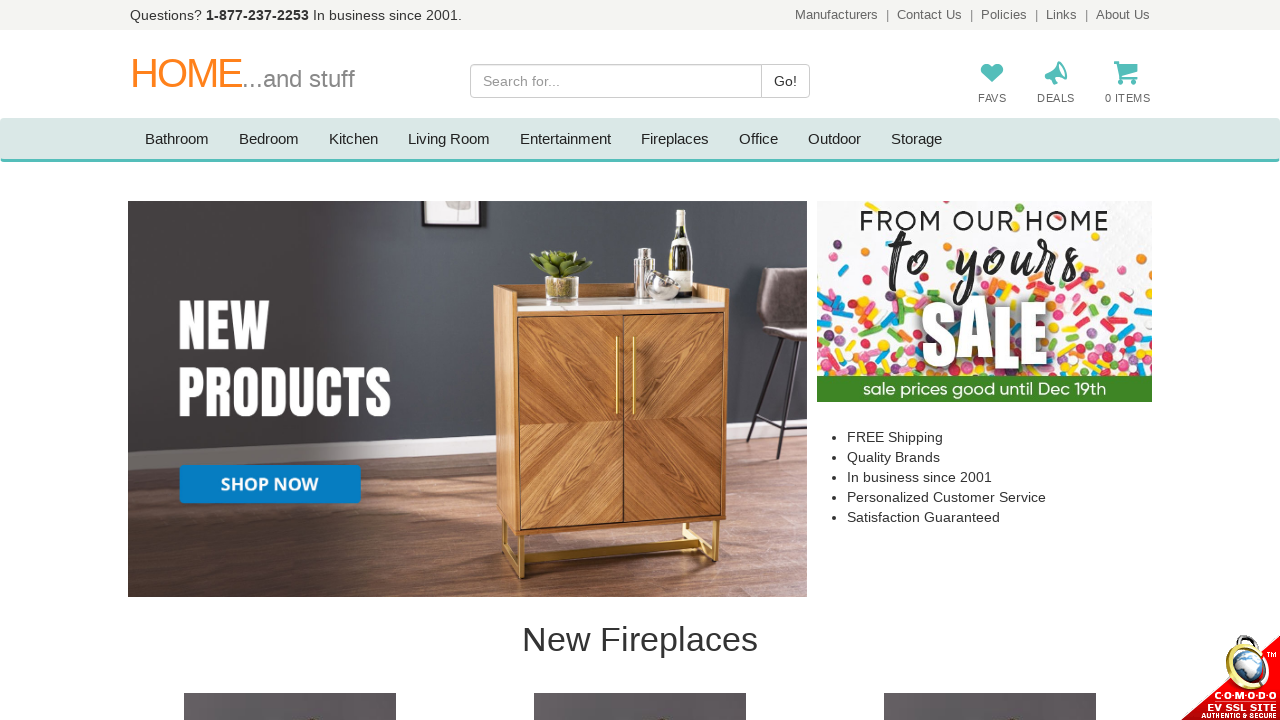